Tests menu navigation by clicking on Email, Domeny (Domains), and Hosting menu buttons

Starting URL: http://e.pl/

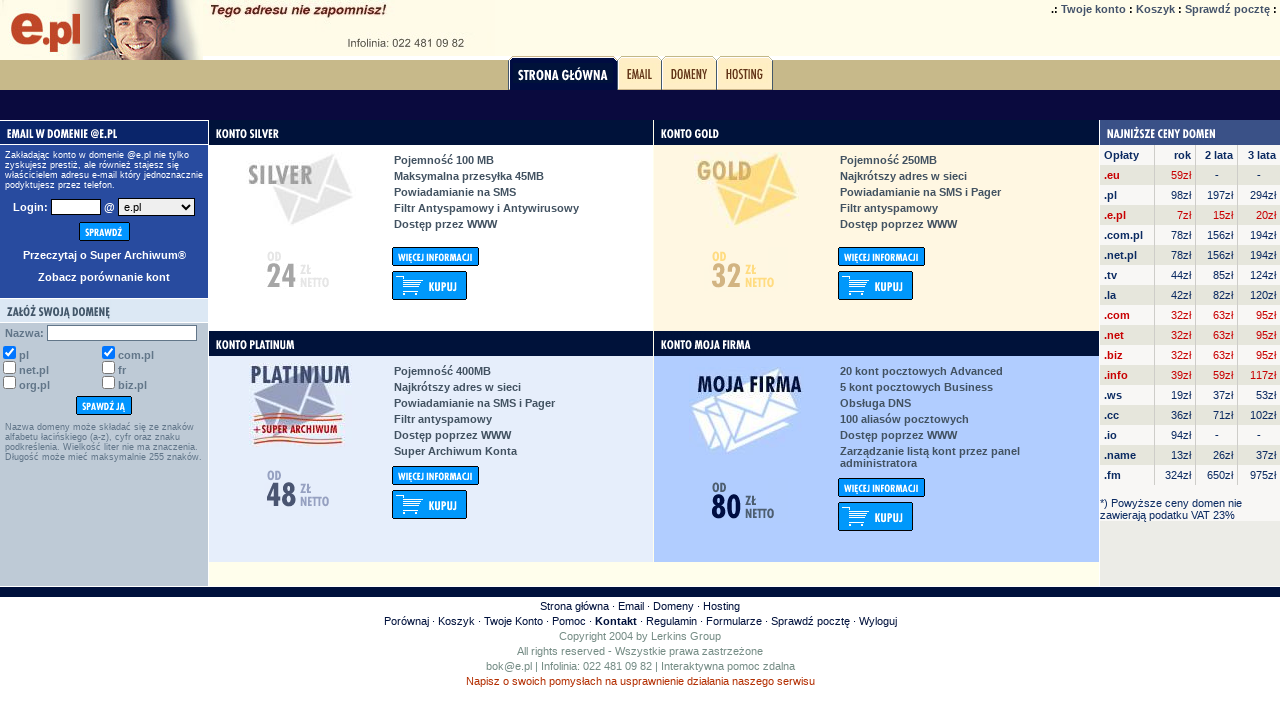

Clicked on Email menu button at (639, 73) on a[title='Email']
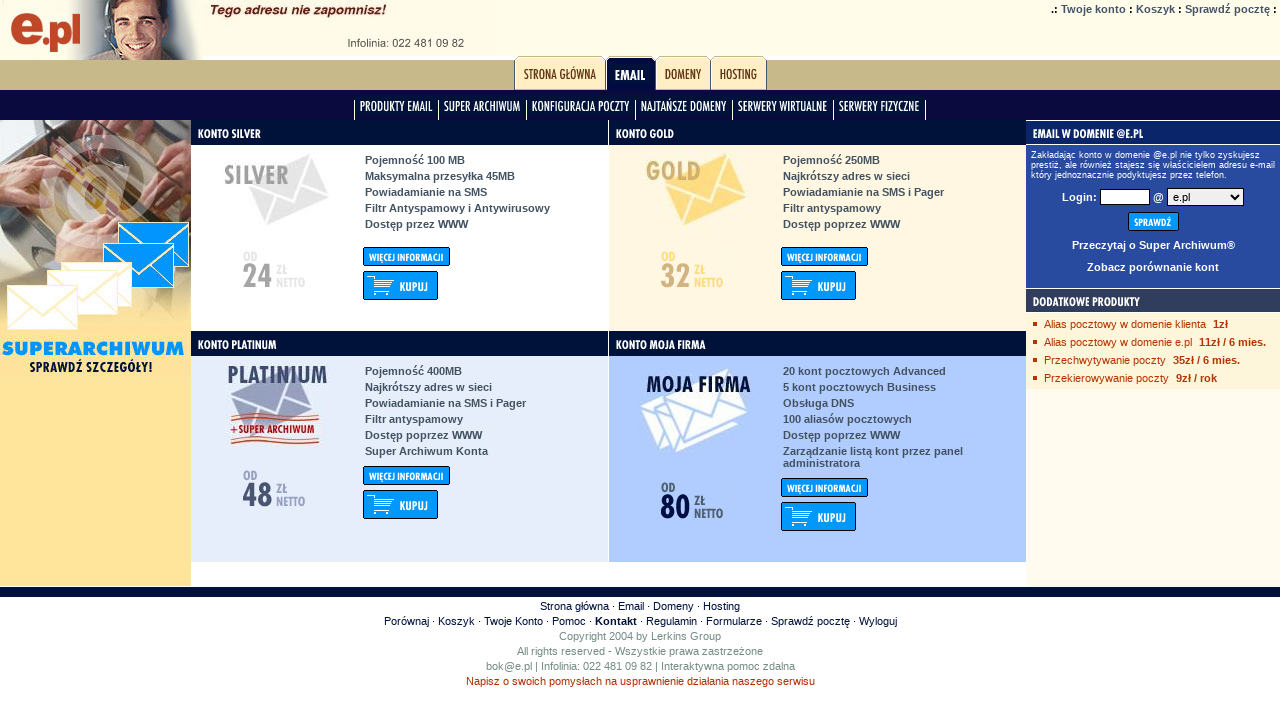

Clicked on Domeny (Domains) menu button at (682, 73) on a[title='Domeny']
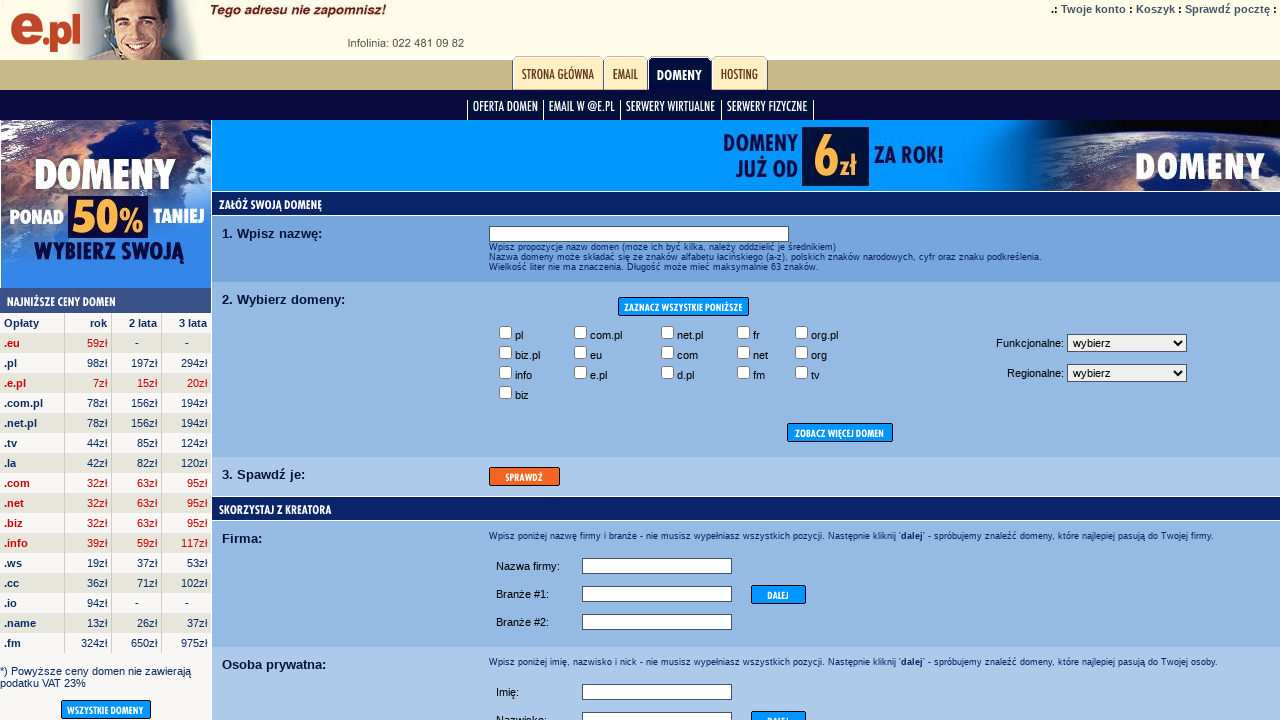

Clicked on Hosting menu button at (740, 73) on a[title='Hosting']
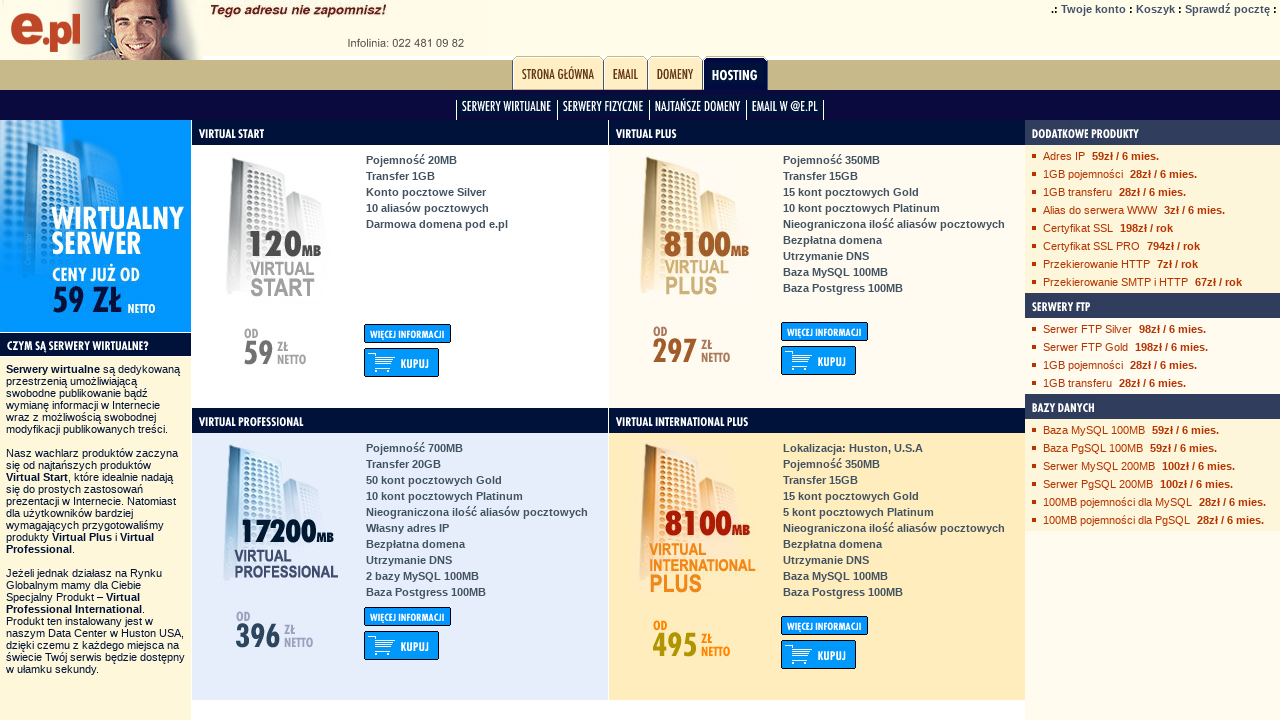

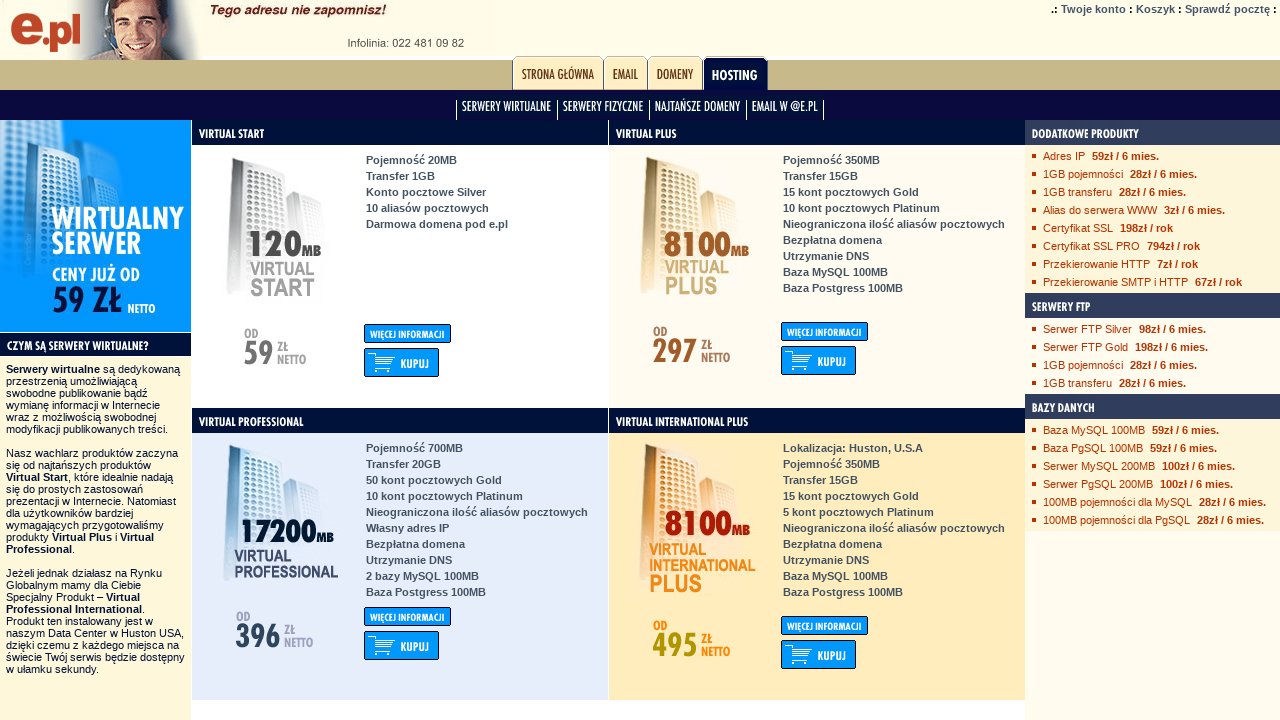